Tests drag and drop functionality by dragging an element from a source div and dropping it onto a target div on a demo page.

Starting URL: http://only-testing-blog.blogspot.in/2014/09/drag-and-drop.html

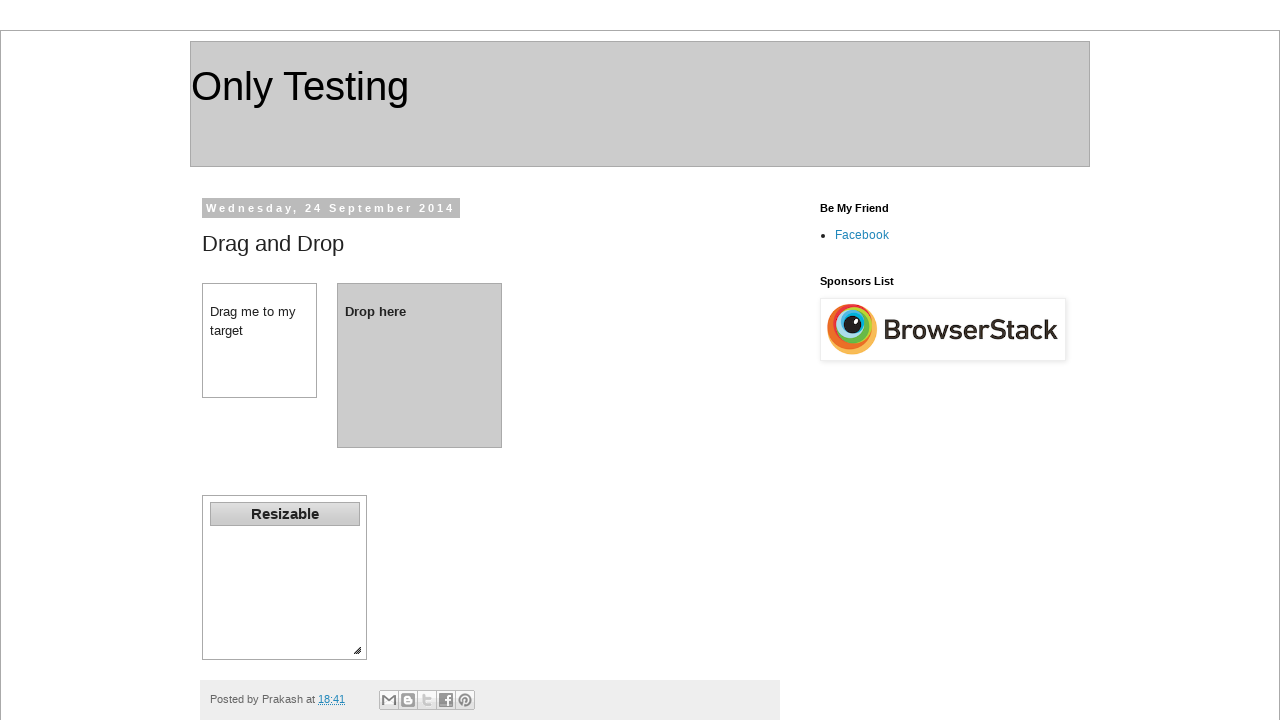

Navigated to drag and drop demo page
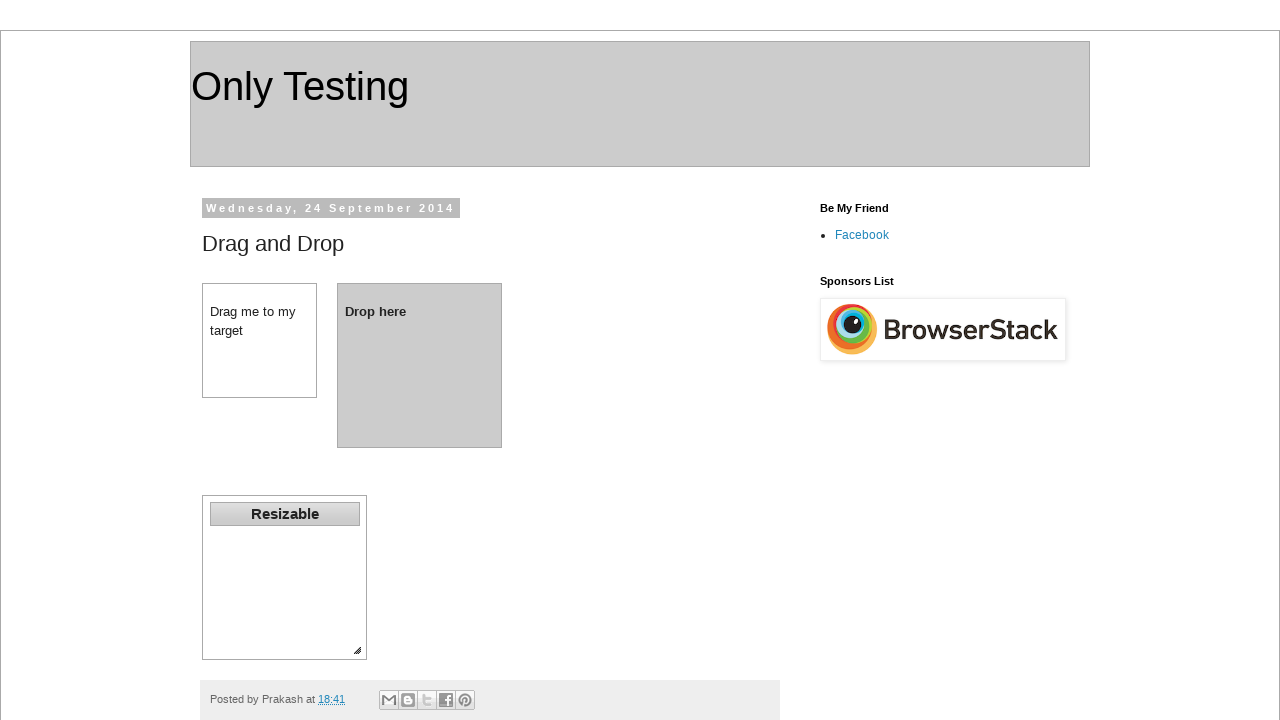

Located source element (dragdiv)
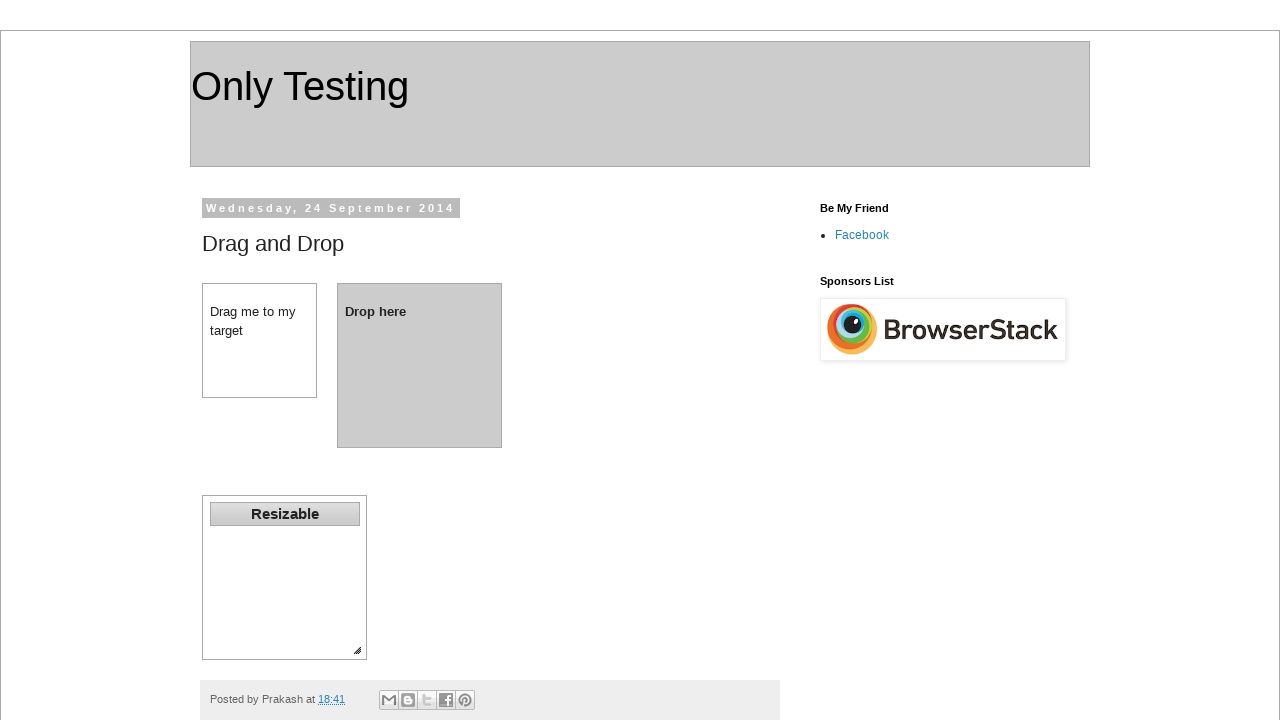

Located target element (dropdiv)
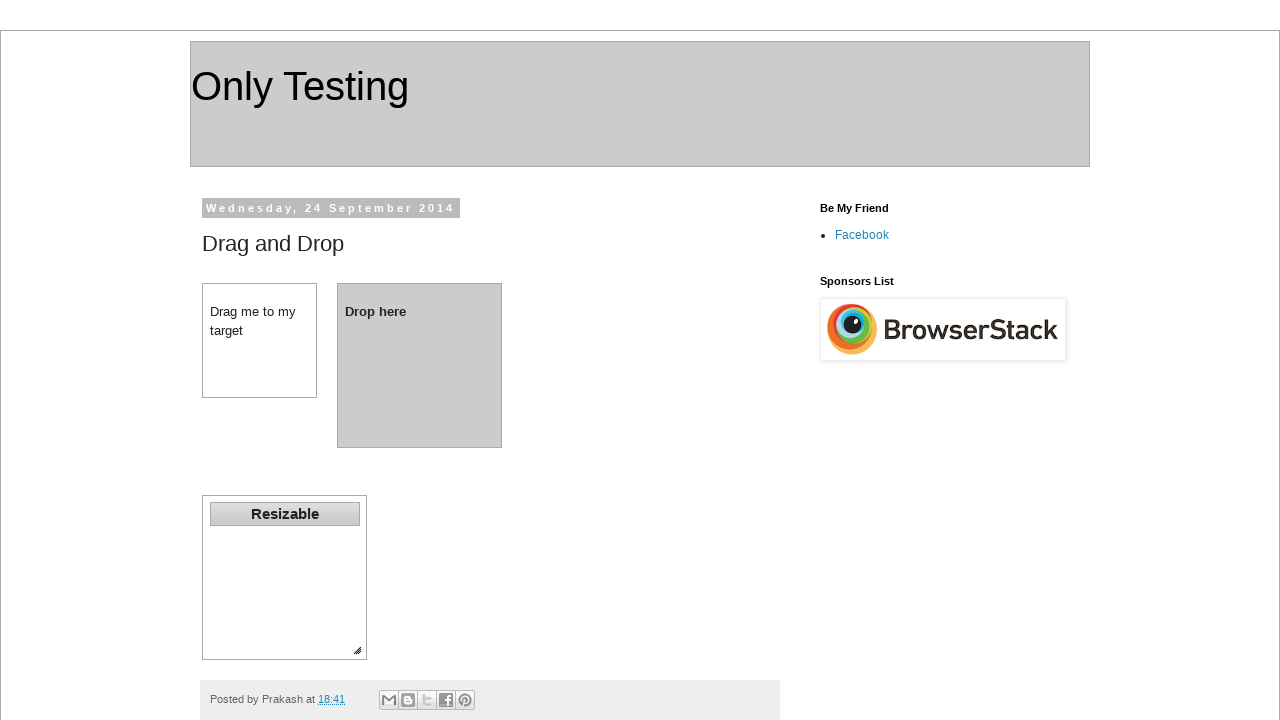

Dragged source element and dropped it onto target element at (420, 365)
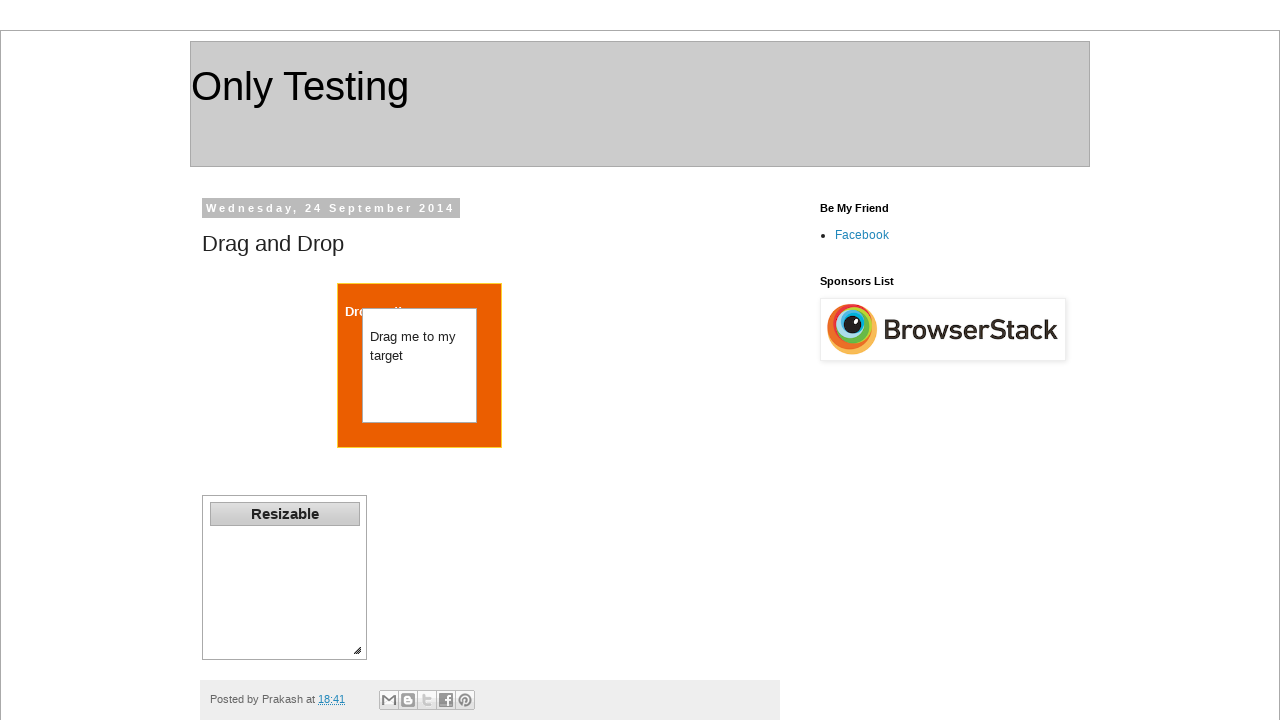

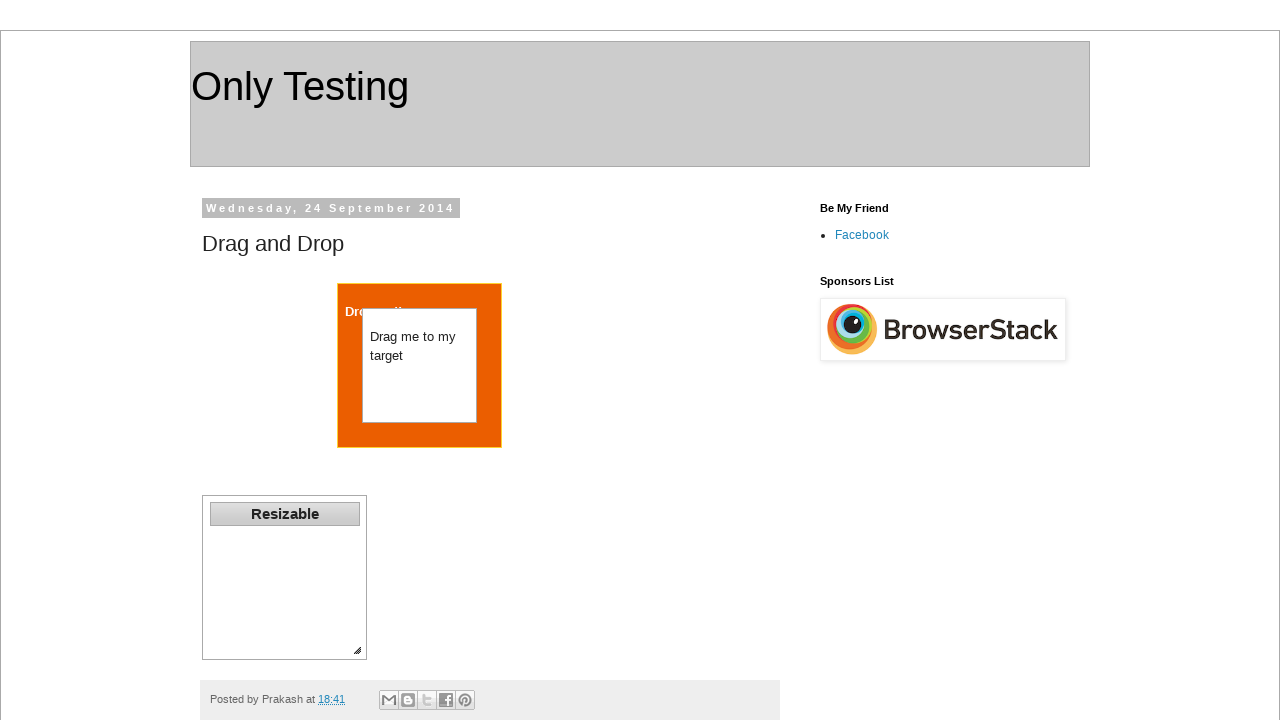